Tests dynamic element addition and removal functionality by clicking the Add Element button multiple times to create Delete buttons

Starting URL: http://the-internet.herokuapp.com/add_remove_elements/

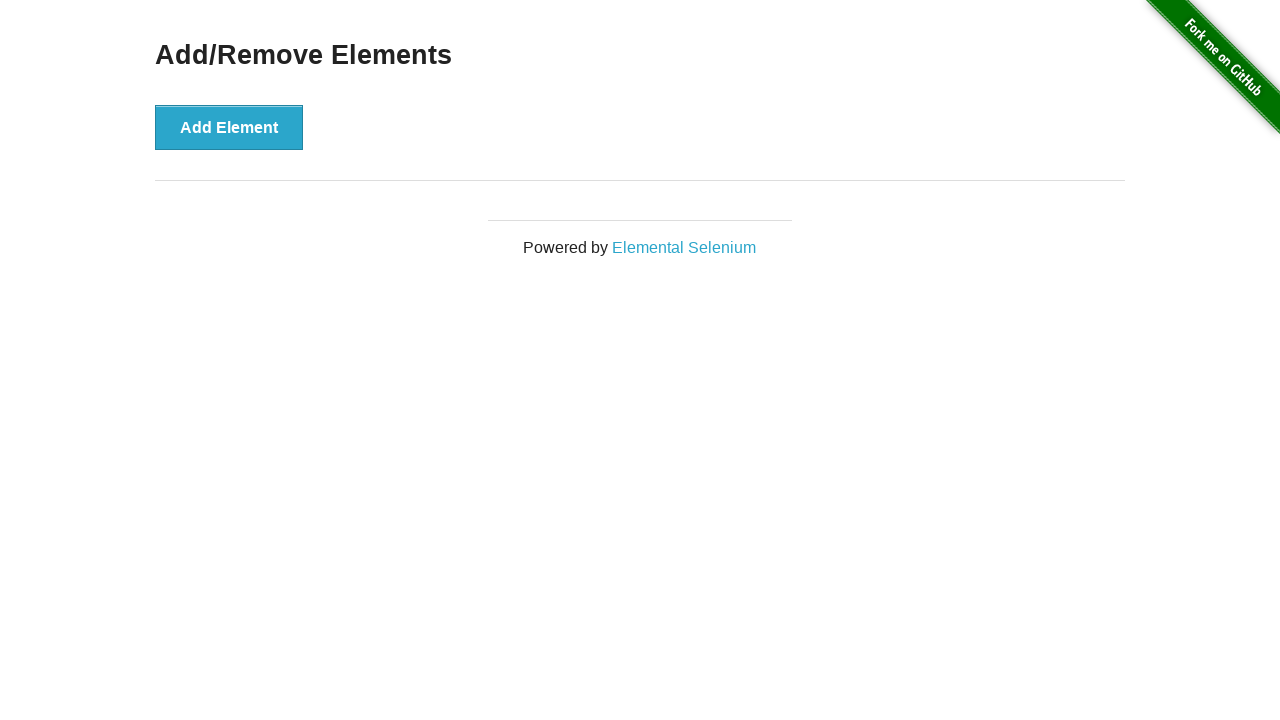

Clicked Add Element button (iteration 1) at (229, 127) on xpath=//button[text()='Add Element']
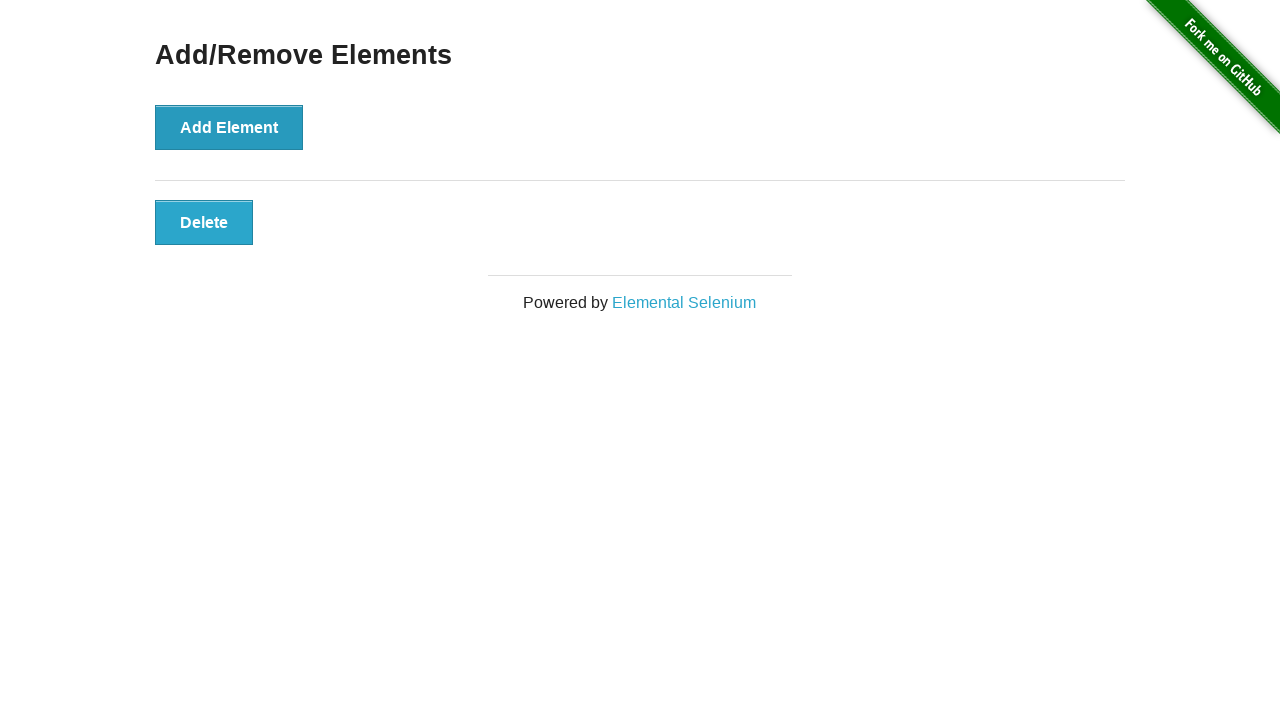

Clicked Add Element button (iteration 2) at (229, 127) on xpath=//button[text()='Add Element']
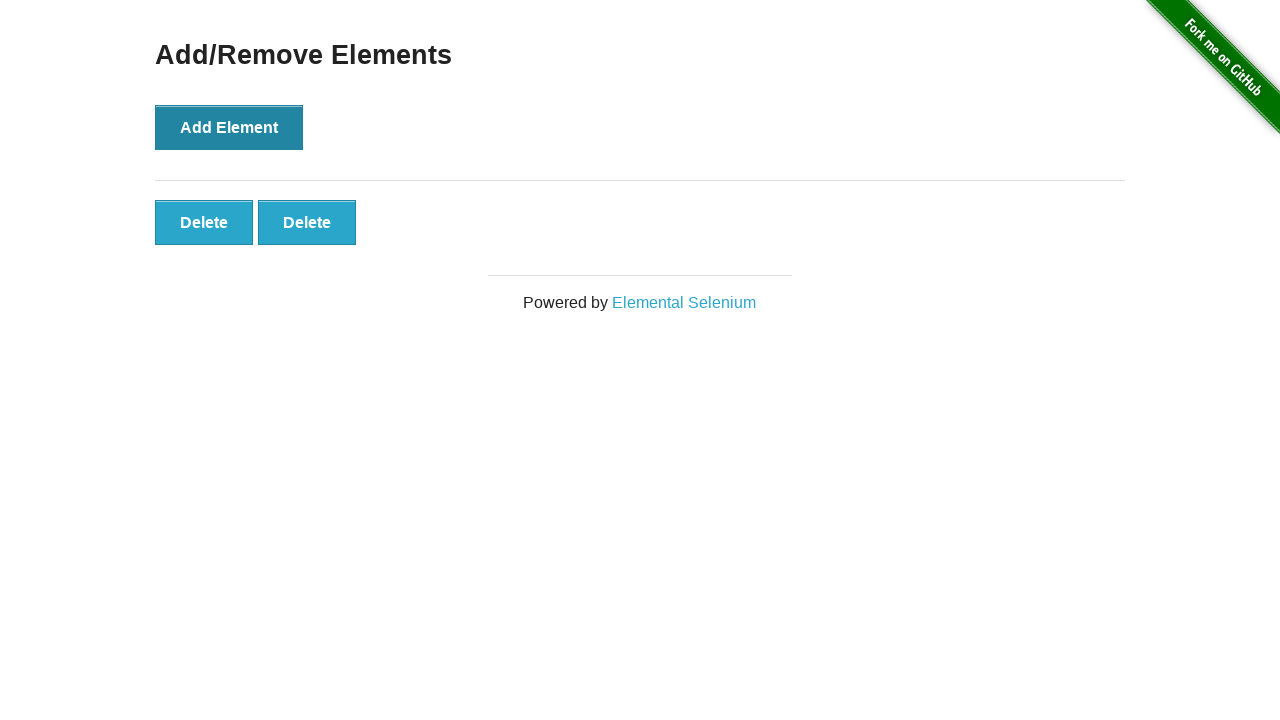

Clicked Add Element button (iteration 3) at (229, 127) on xpath=//button[text()='Add Element']
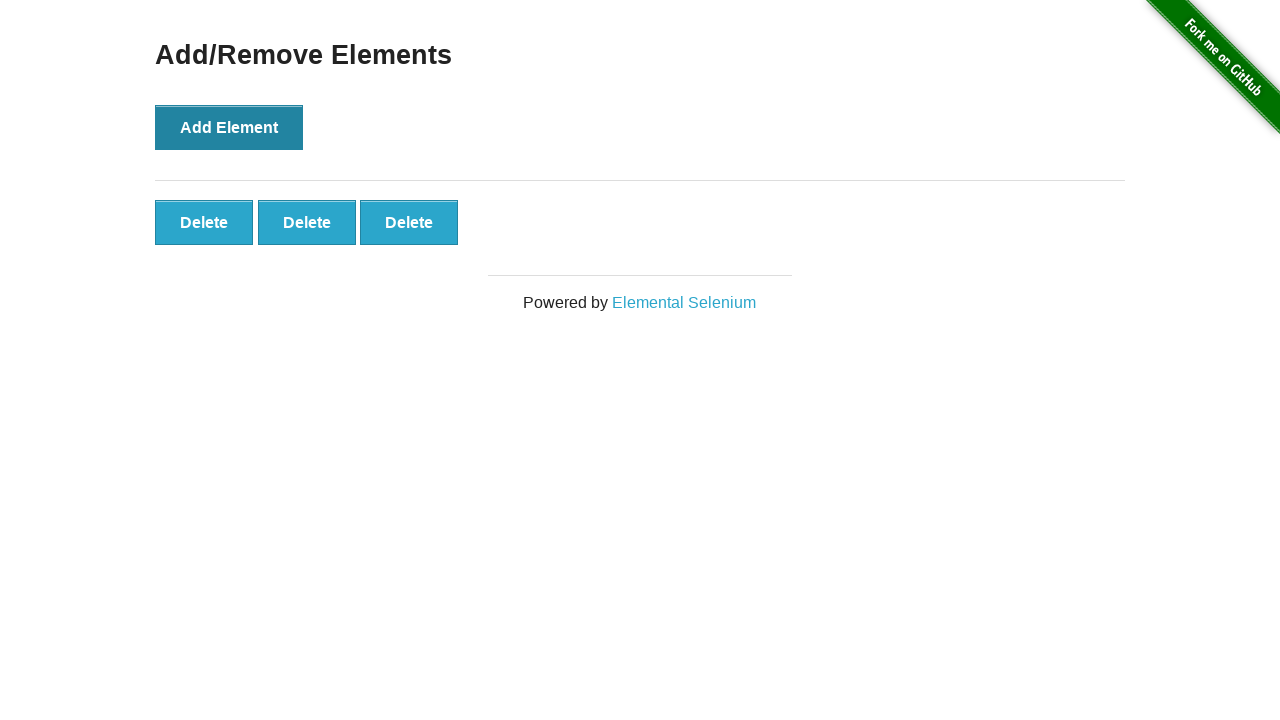

Clicked Add Element button (iteration 4) at (229, 127) on xpath=//button[text()='Add Element']
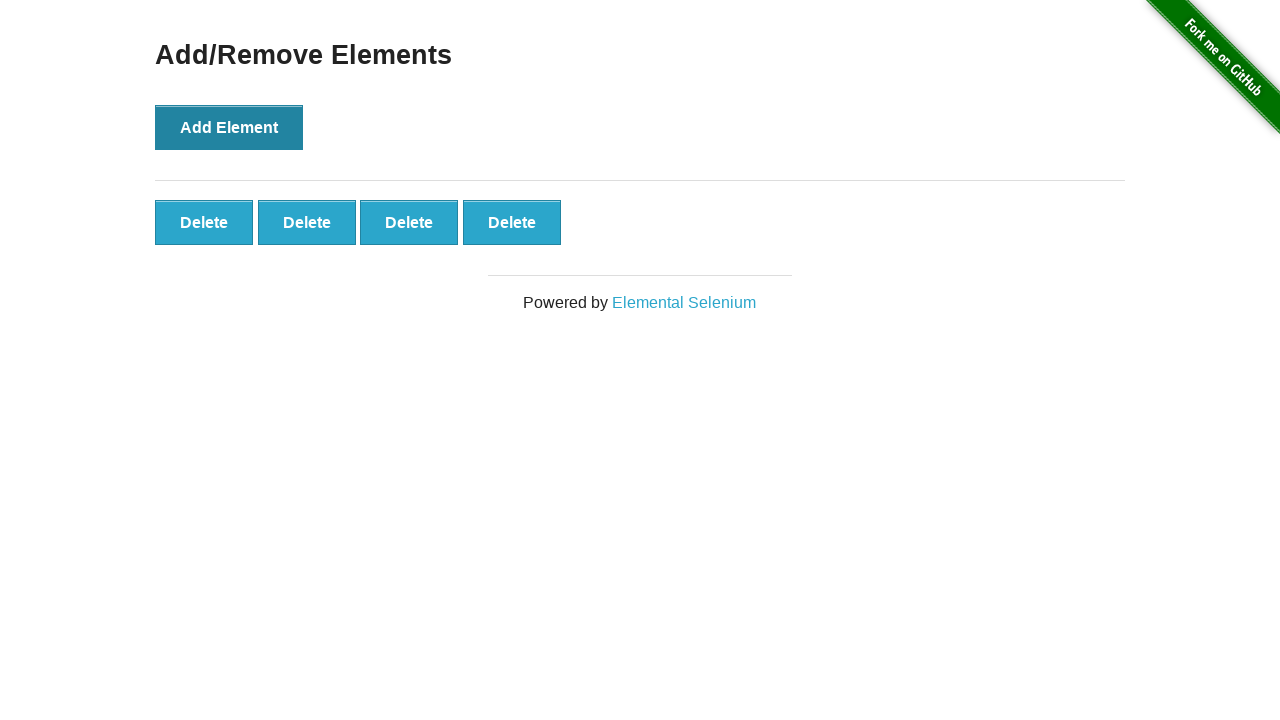

Clicked Add Element button (iteration 5) at (229, 127) on xpath=//button[text()='Add Element']
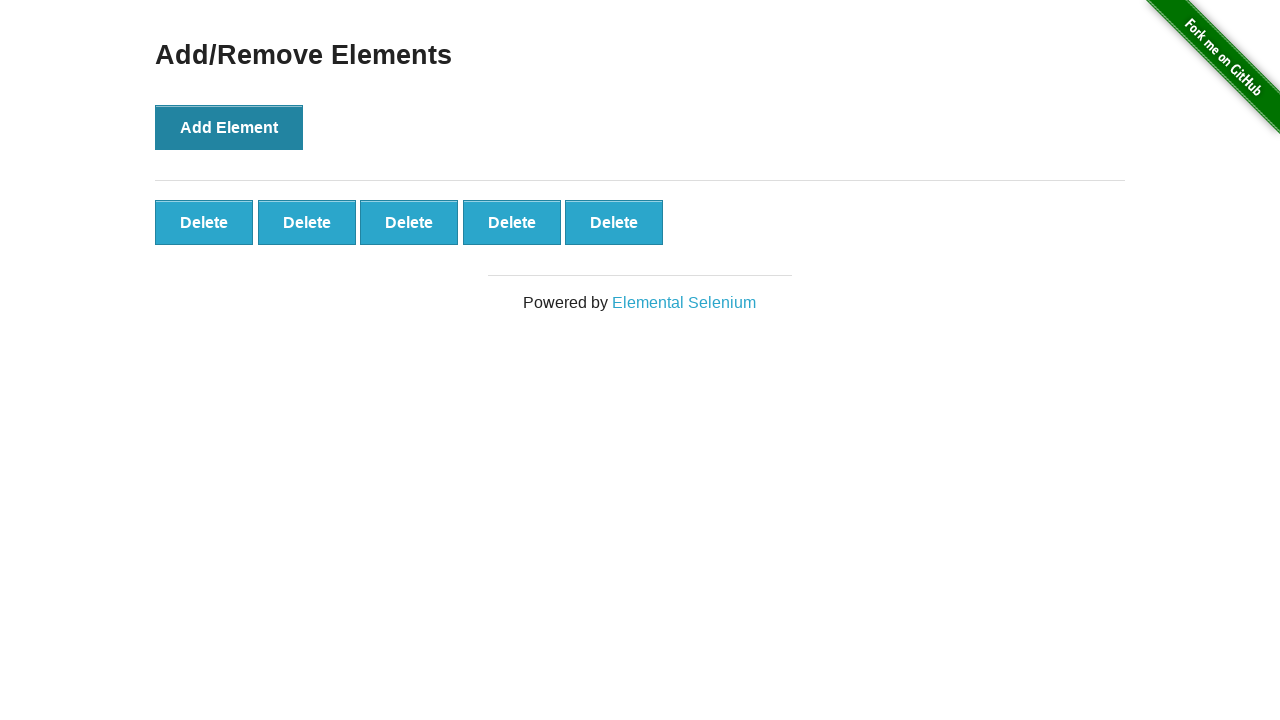

Located all Delete buttons on the page
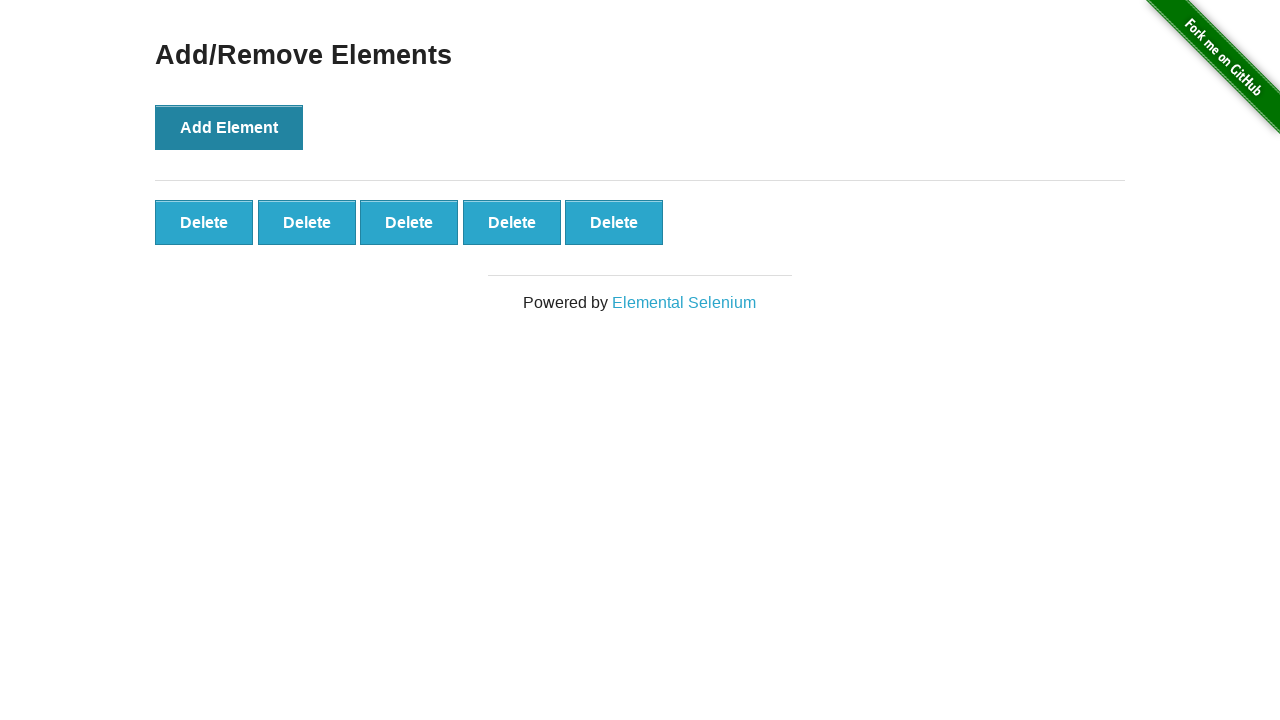

Counted Delete buttons: 5 found
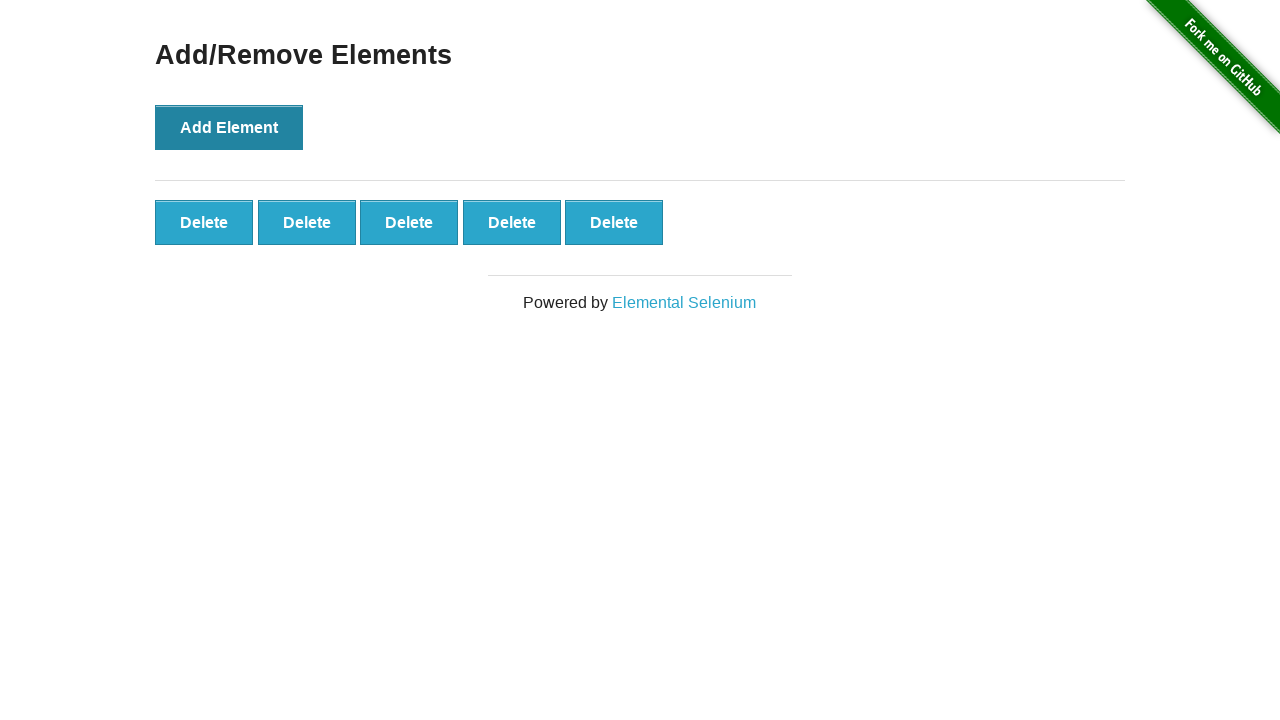

Assertion passed: 5 Delete buttons created successfully
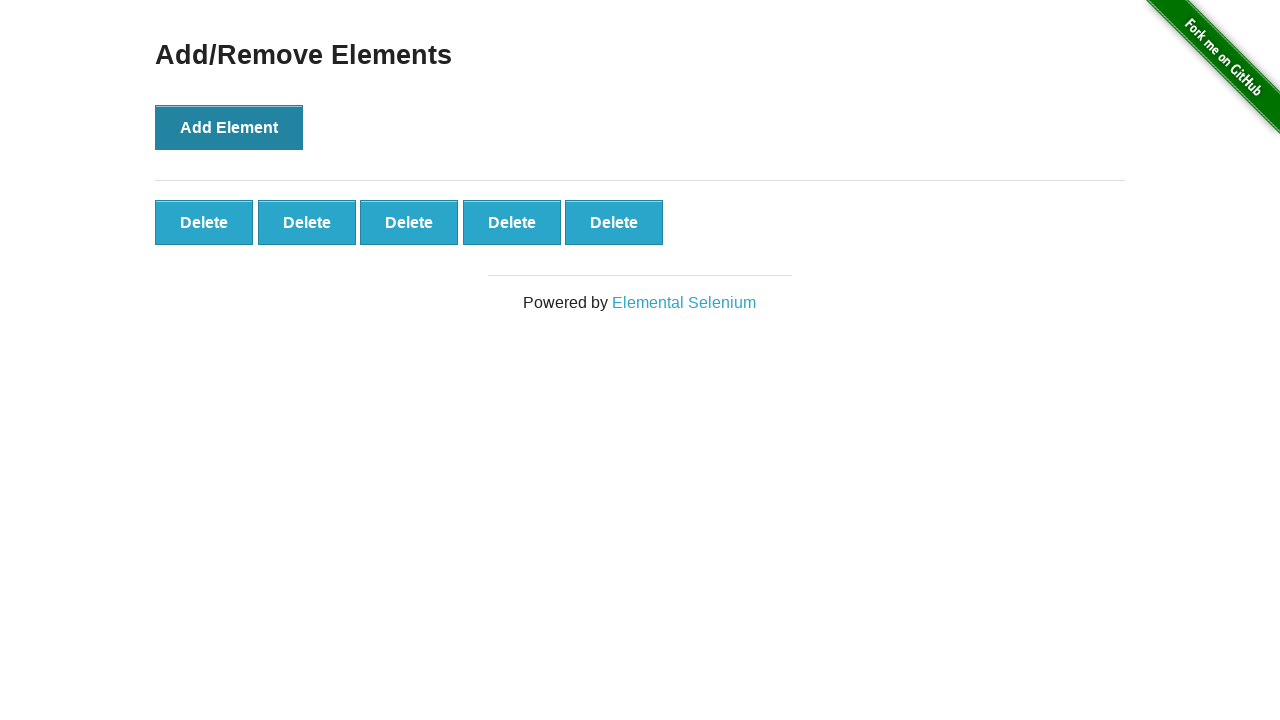

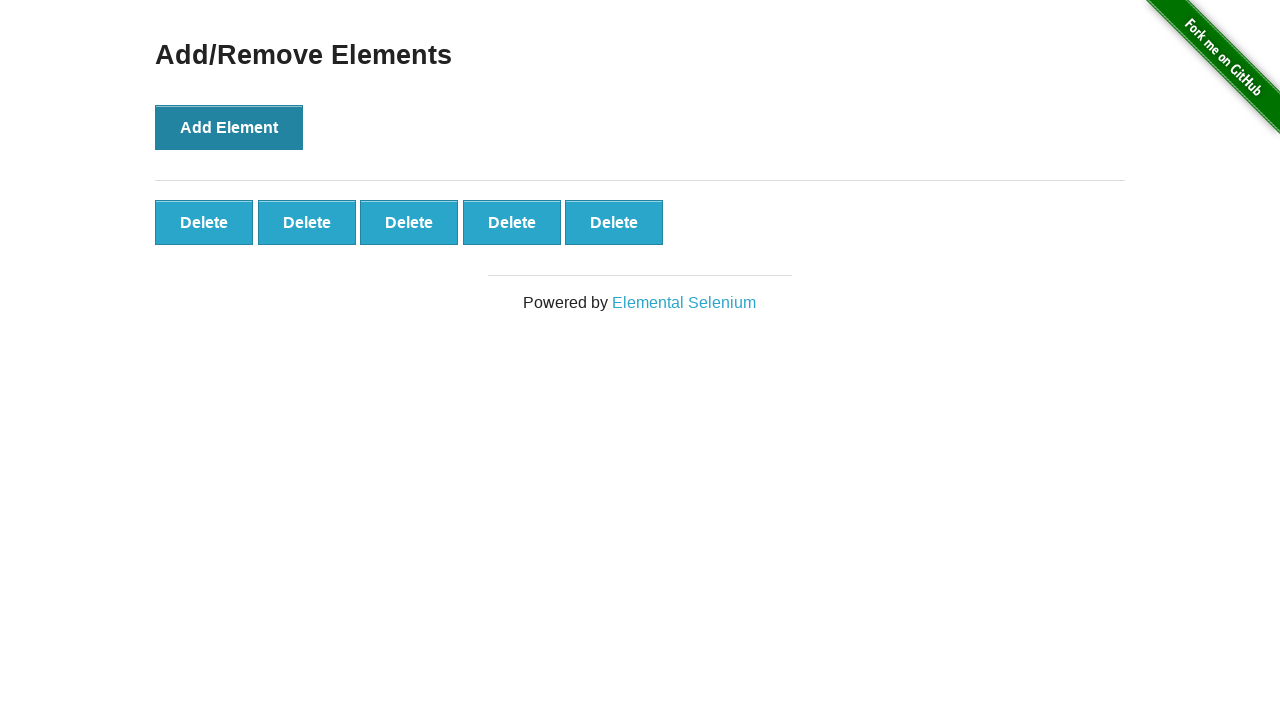